Tests working with multiple browser windows by clicking a link that opens a new window, then switching between the original and new windows and verifying their page titles.

Starting URL: https://the-internet.herokuapp.com/windows

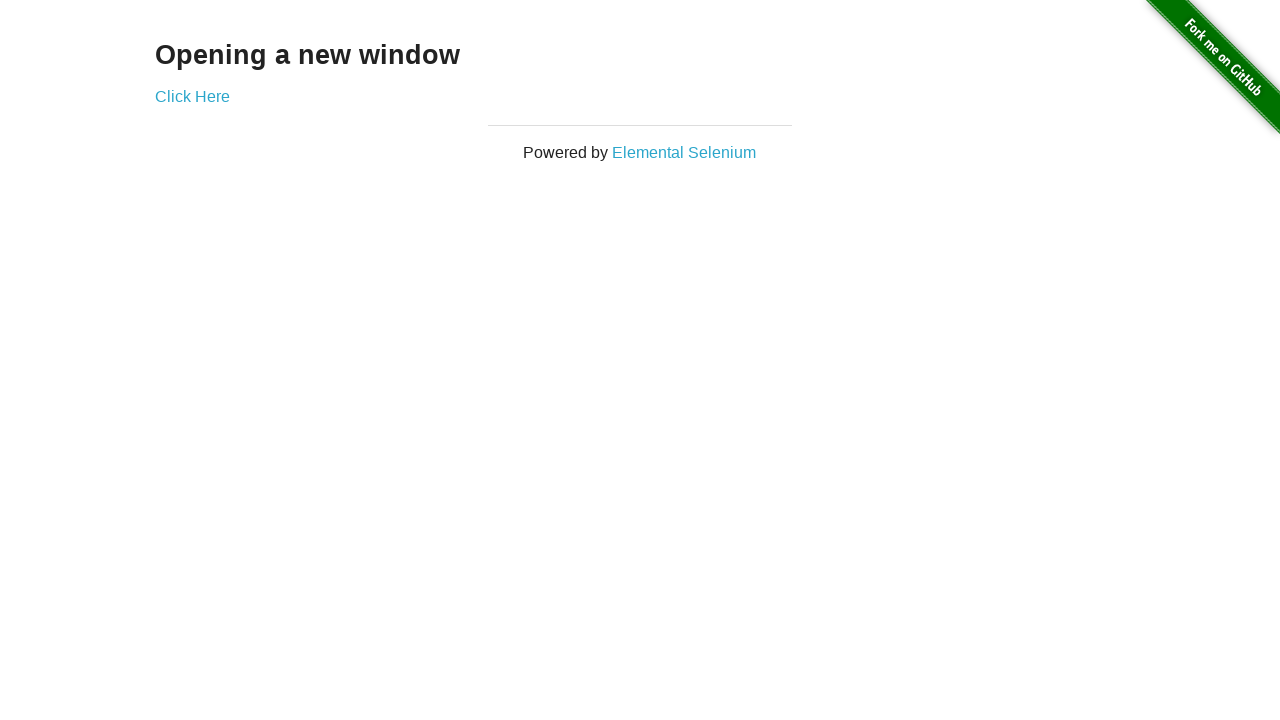

Clicked link that opens a new window and new window opened at (192, 96) on .example a
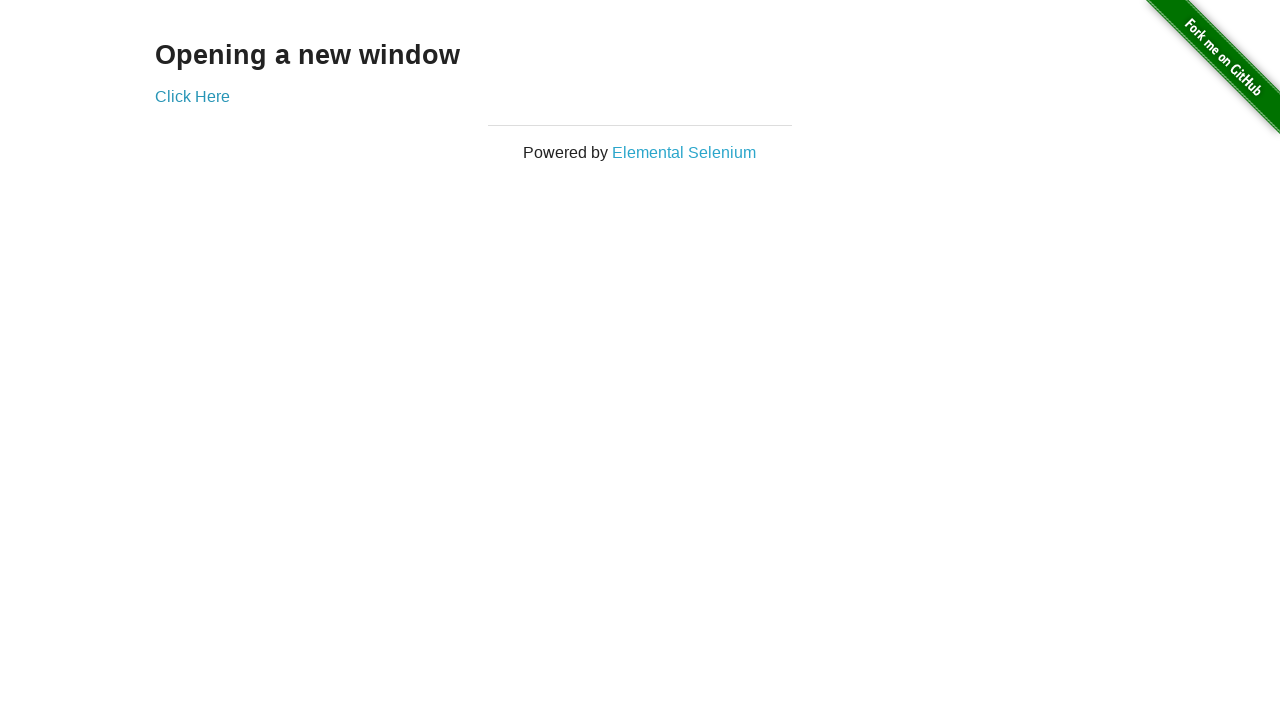

Verified original window title is 'The Internet'
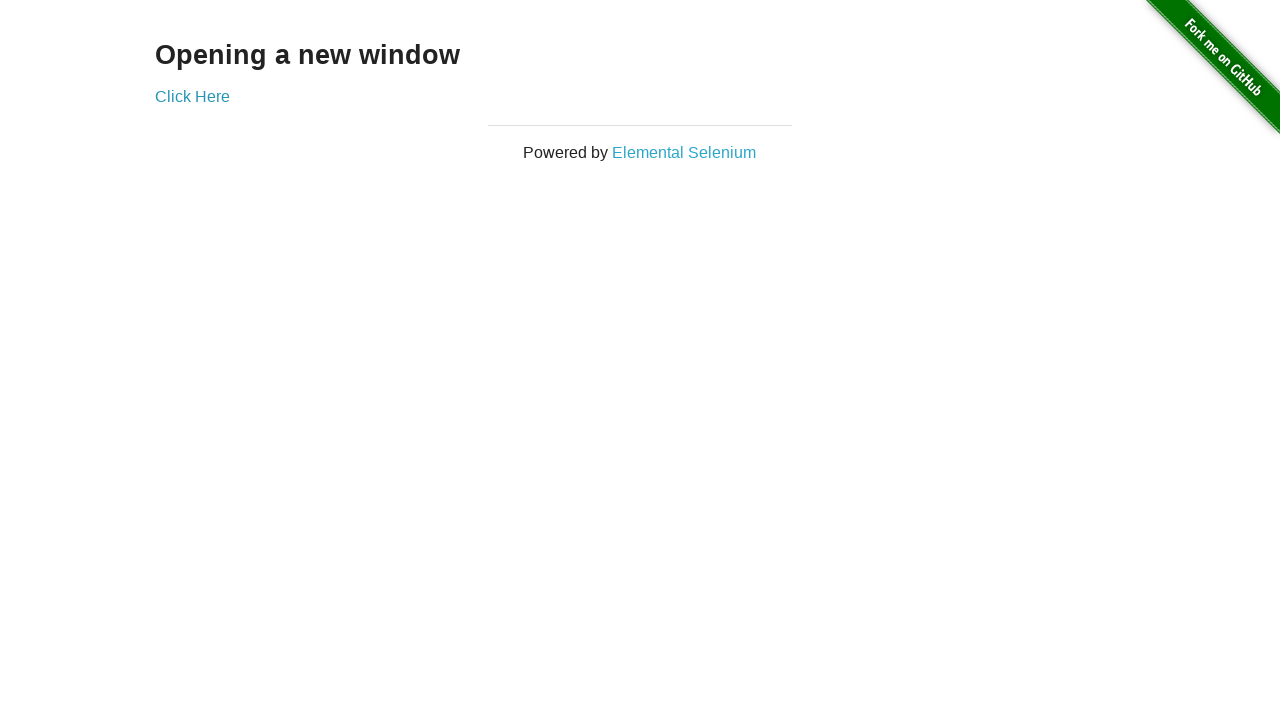

New window page loaded
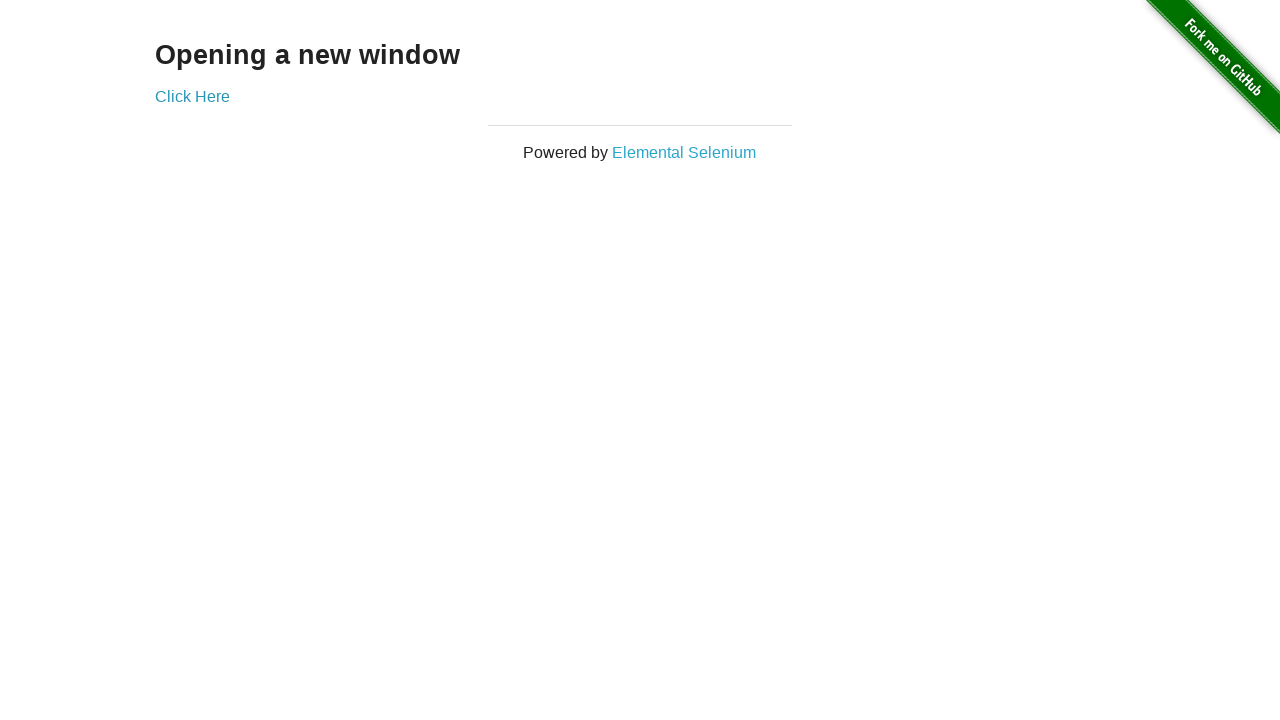

Verified new window title is 'New Window'
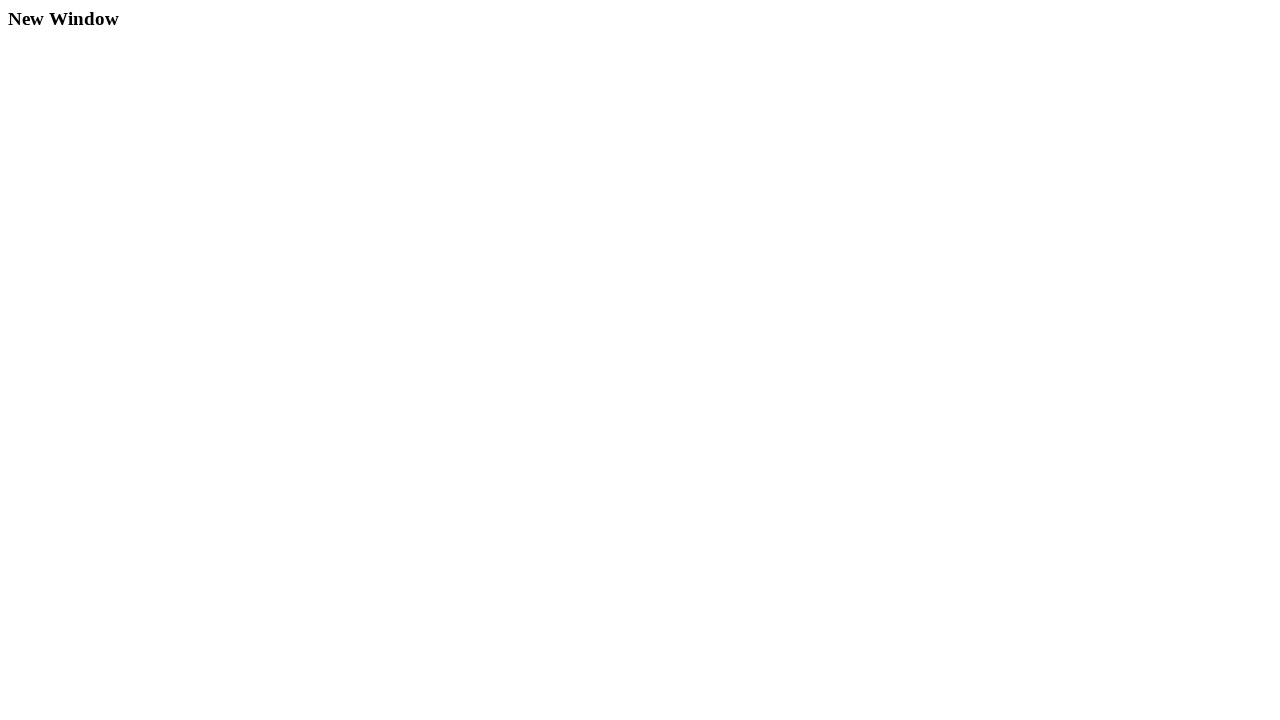

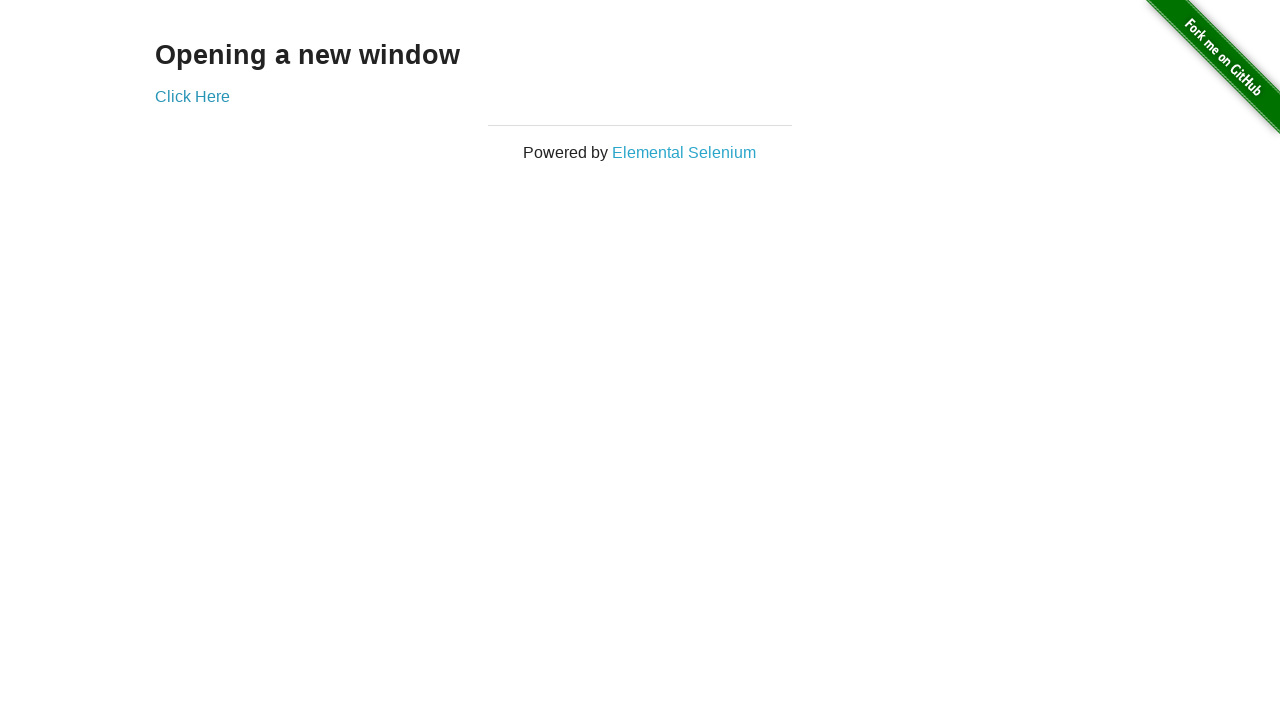